Navigates to a Selenium course content page and scrolls down to a specific heading element using JavaScript scroll into view.

Starting URL: http://greenstech.in/selenium-course-content.html

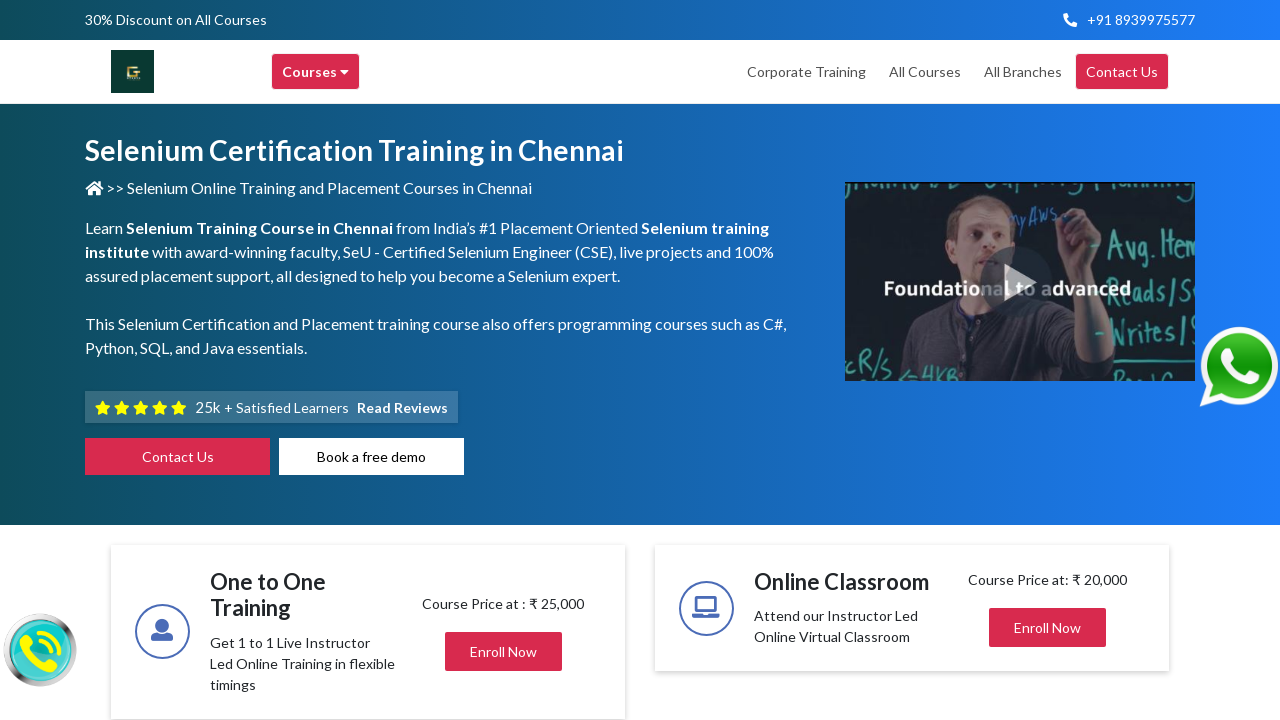

Navigated to Selenium course content page
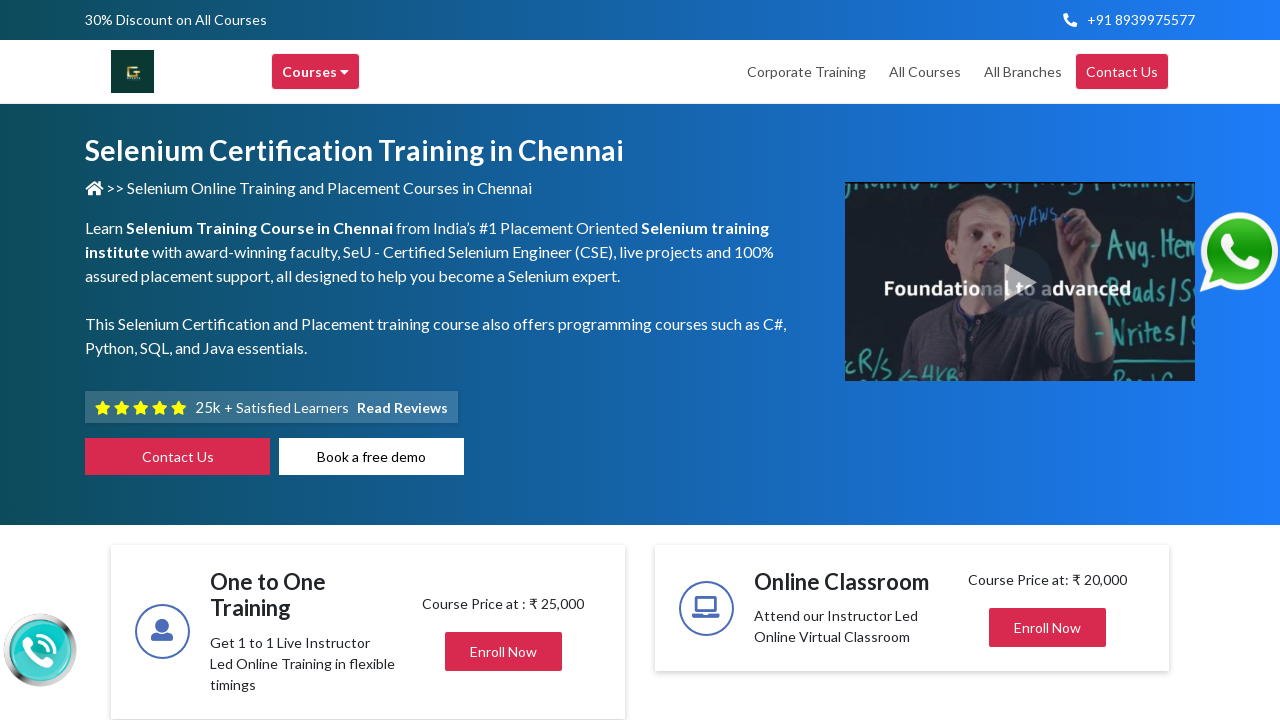

Located heading element with class 'mb-0'
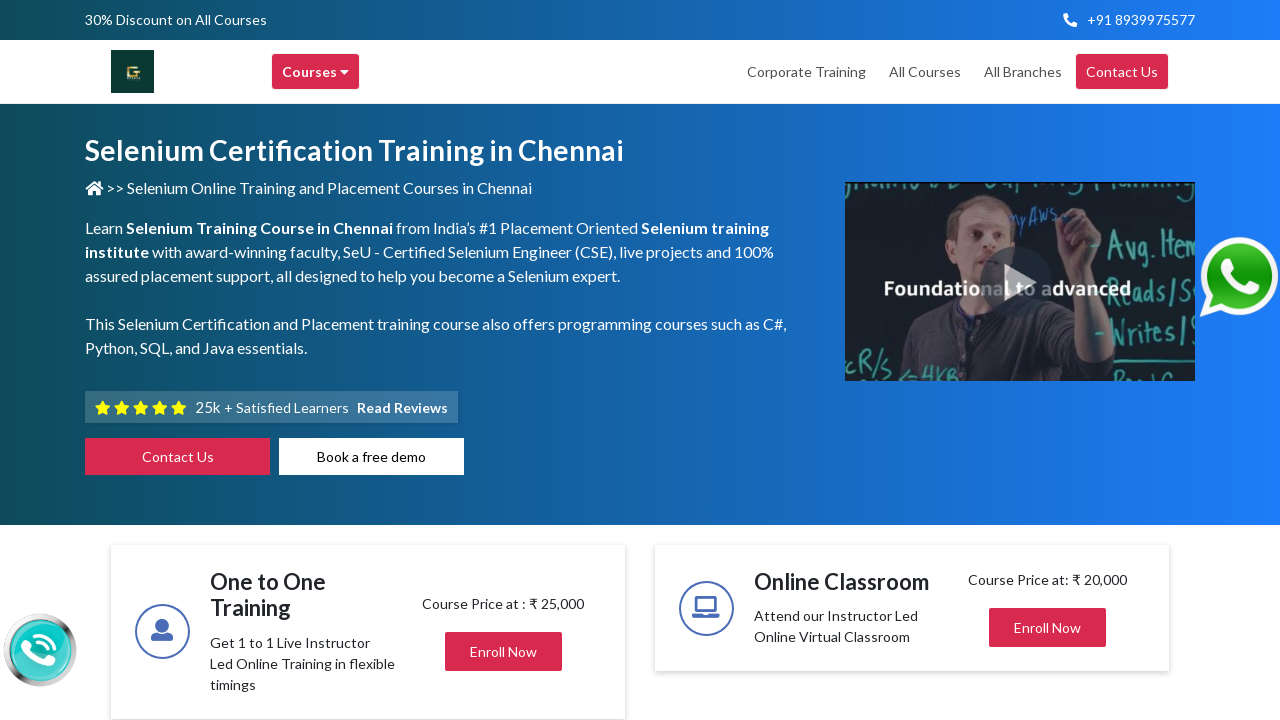

Scrolled heading element into view using JavaScript
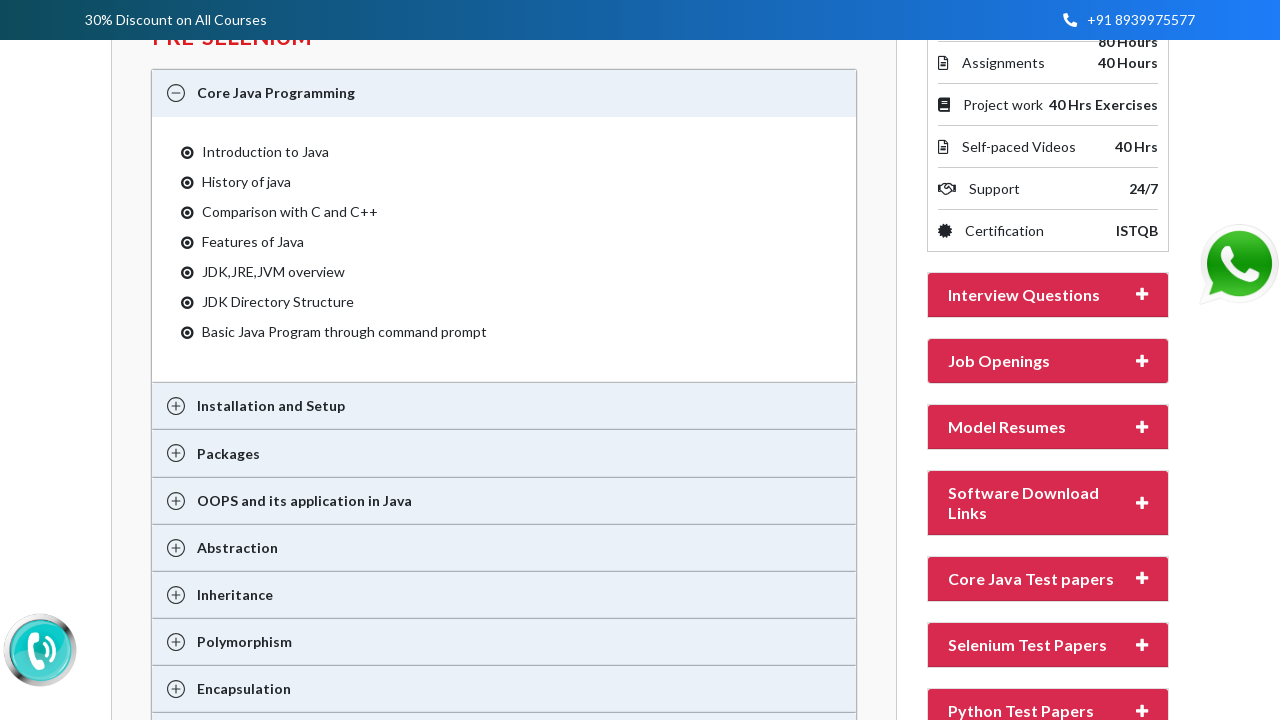

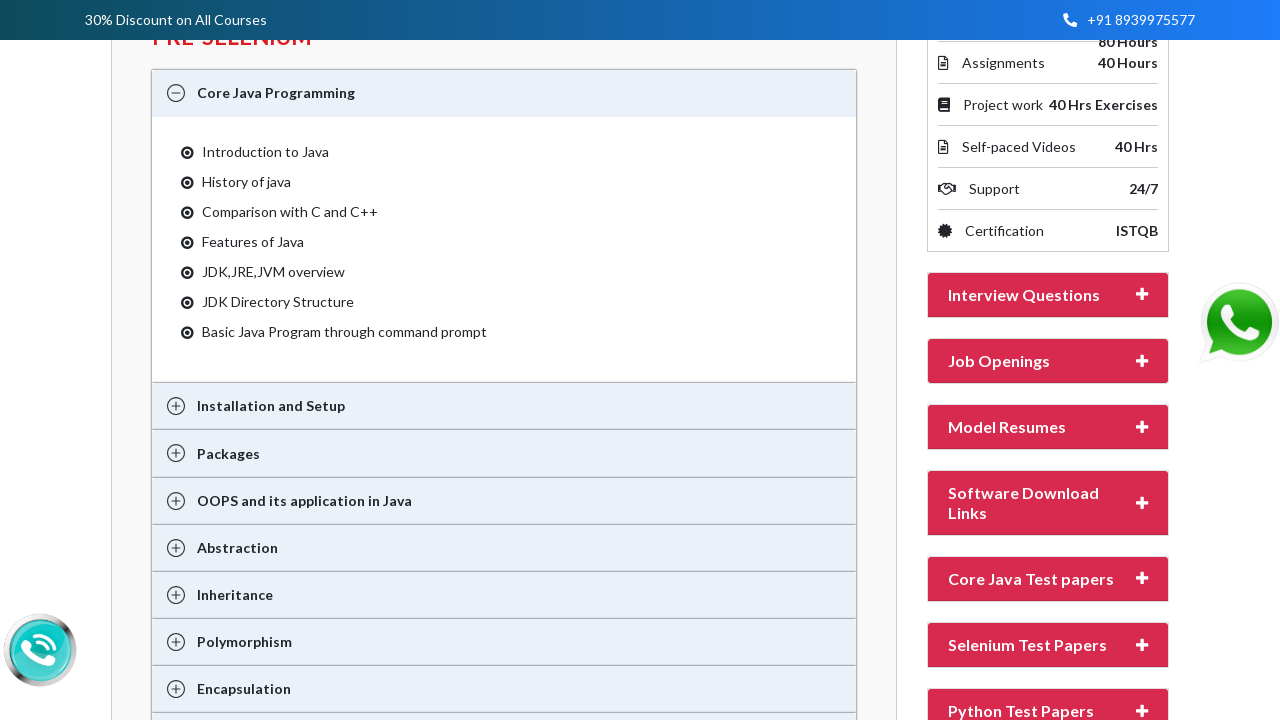